Navigates to Rahul Shetty Academy website and verifies that the page title matches "Rahul Shetty Academy"

Starting URL: https://rahulshettyacademy.com

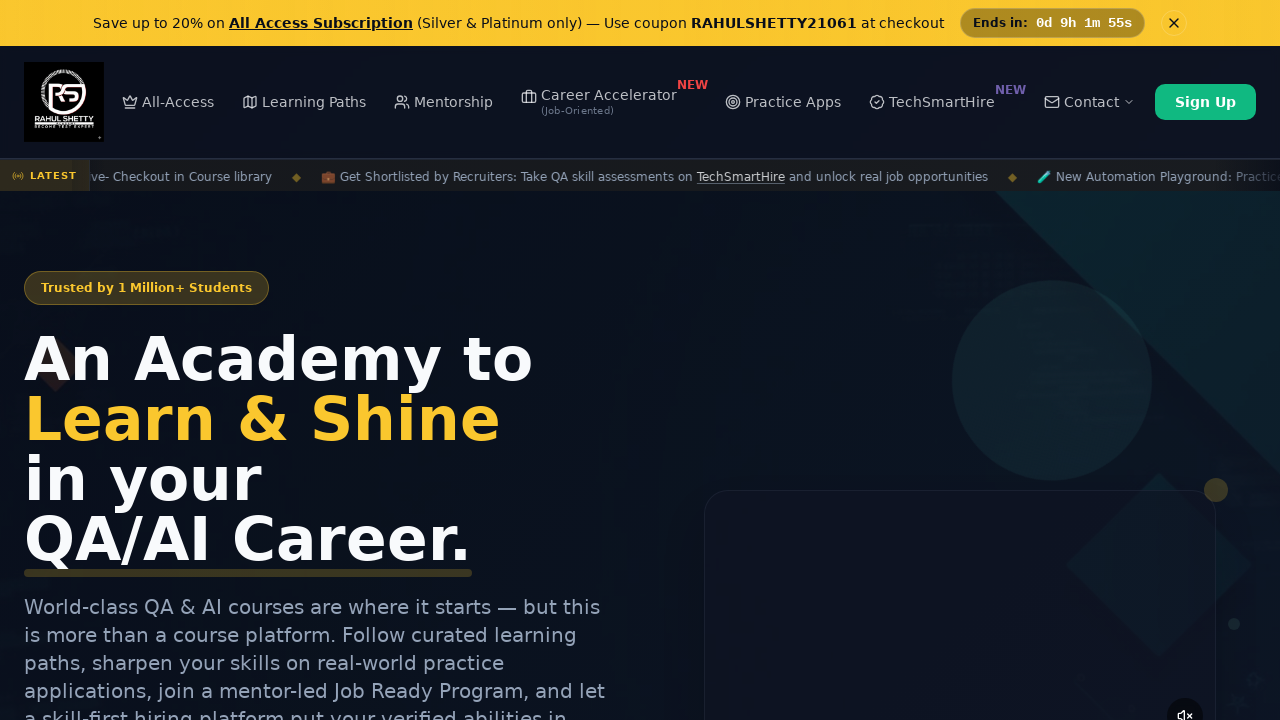

Waited for page to reach domcontentloaded state
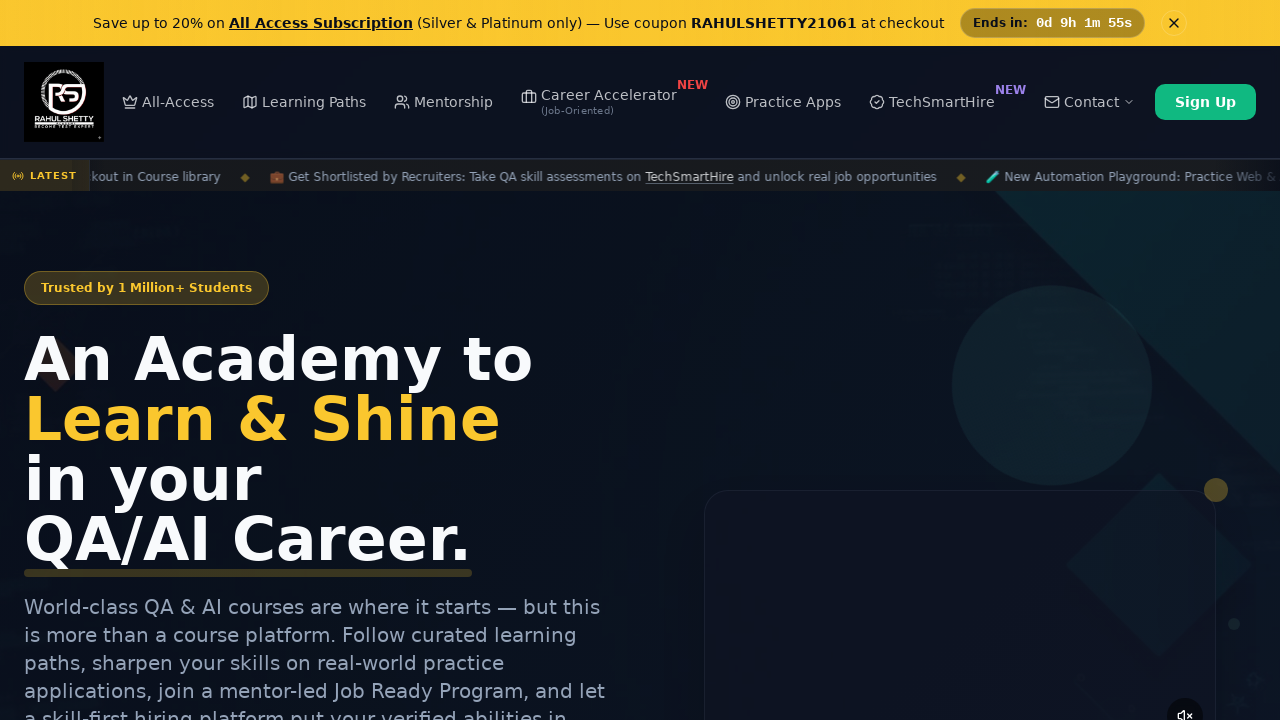

Verified page title contains 'Rahul Shetty Academy'
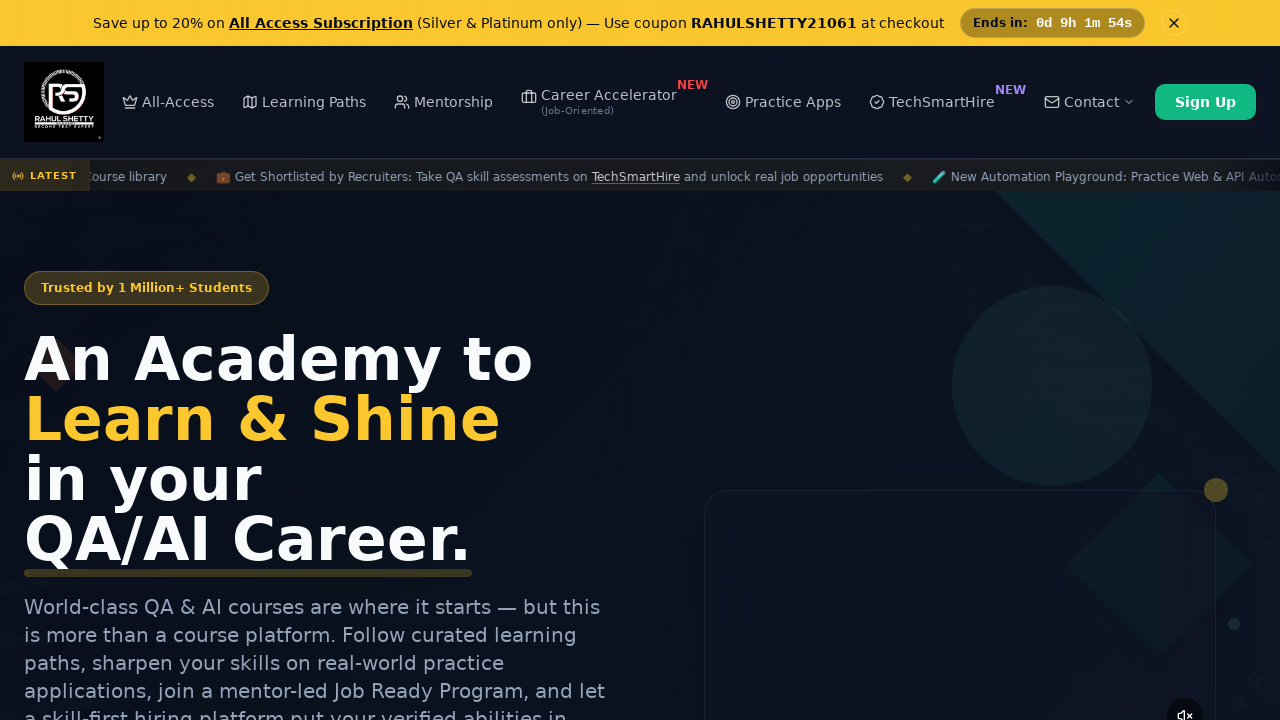

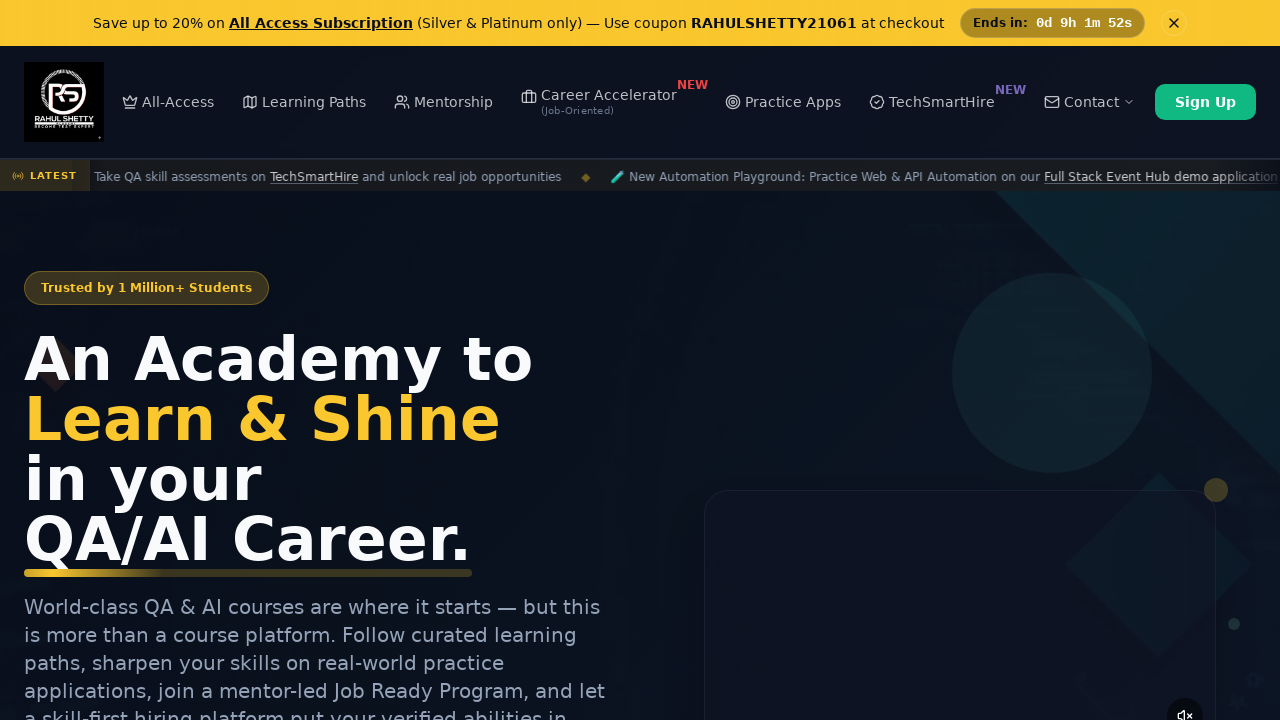